Tests keyboard and mouse interactions on a basic HTML form by copying the h1 element's text, pasting it into the username field using keyboard shortcuts, pressing enter, and scrolling the page up and down.

Starting URL: https://testpages.eviltester.com/styled/basic-html-form-test.html

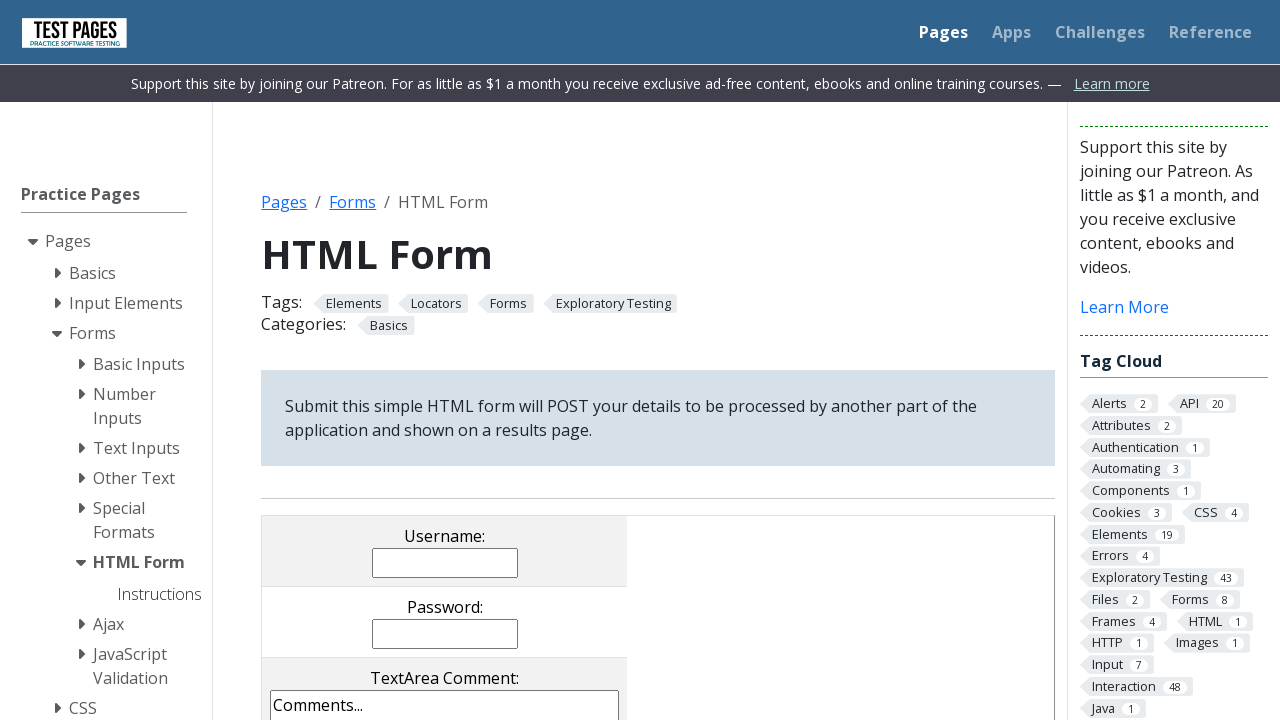

Retrieved h1 element's text content
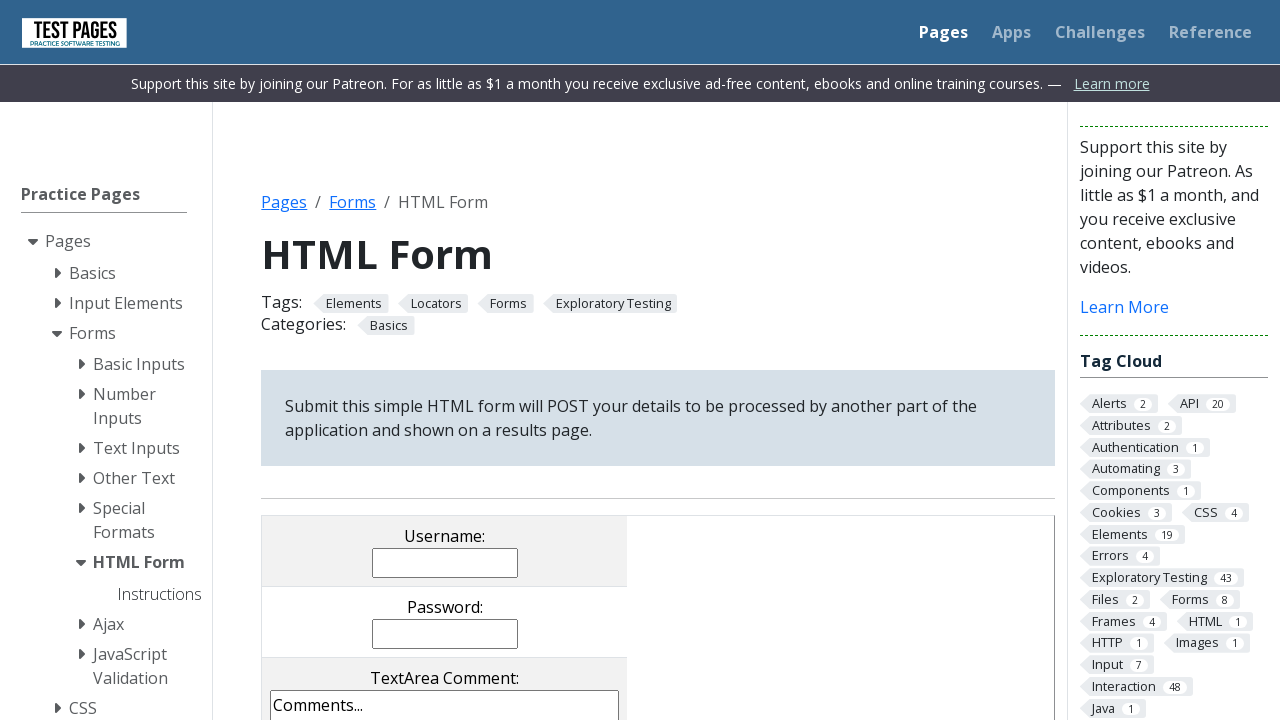

Pressed Tab once
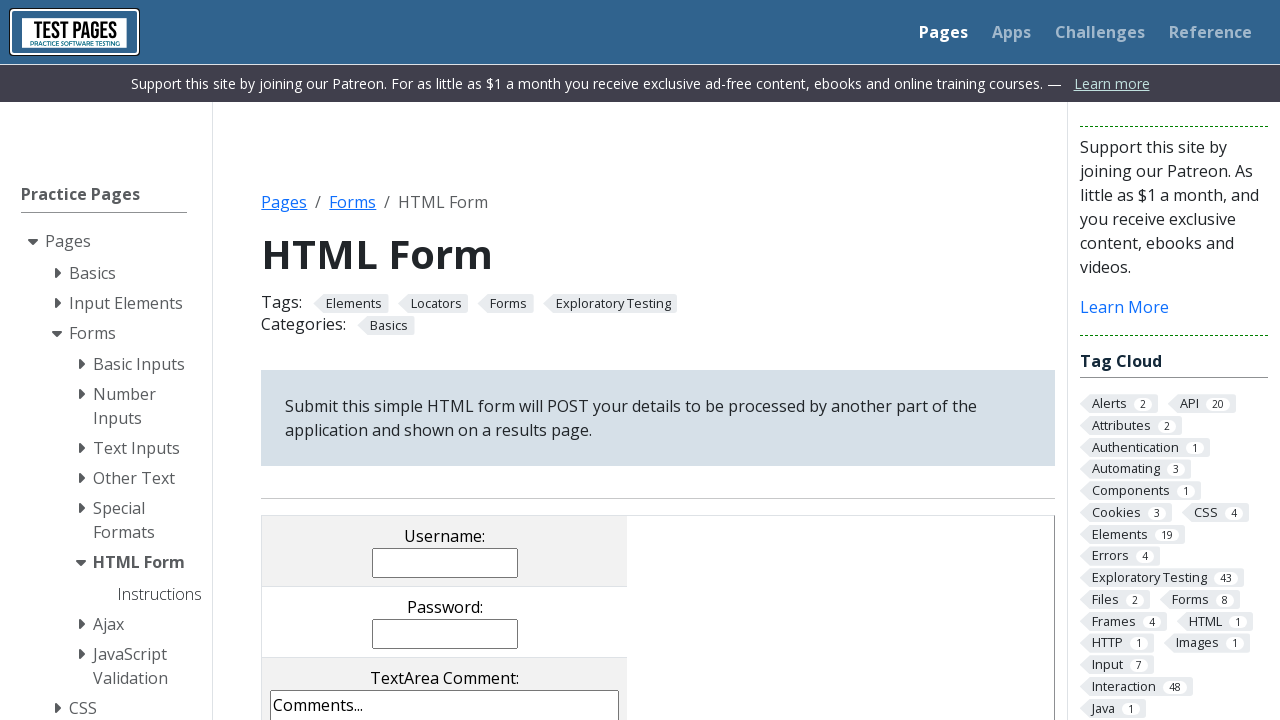

Pressed Tab twice
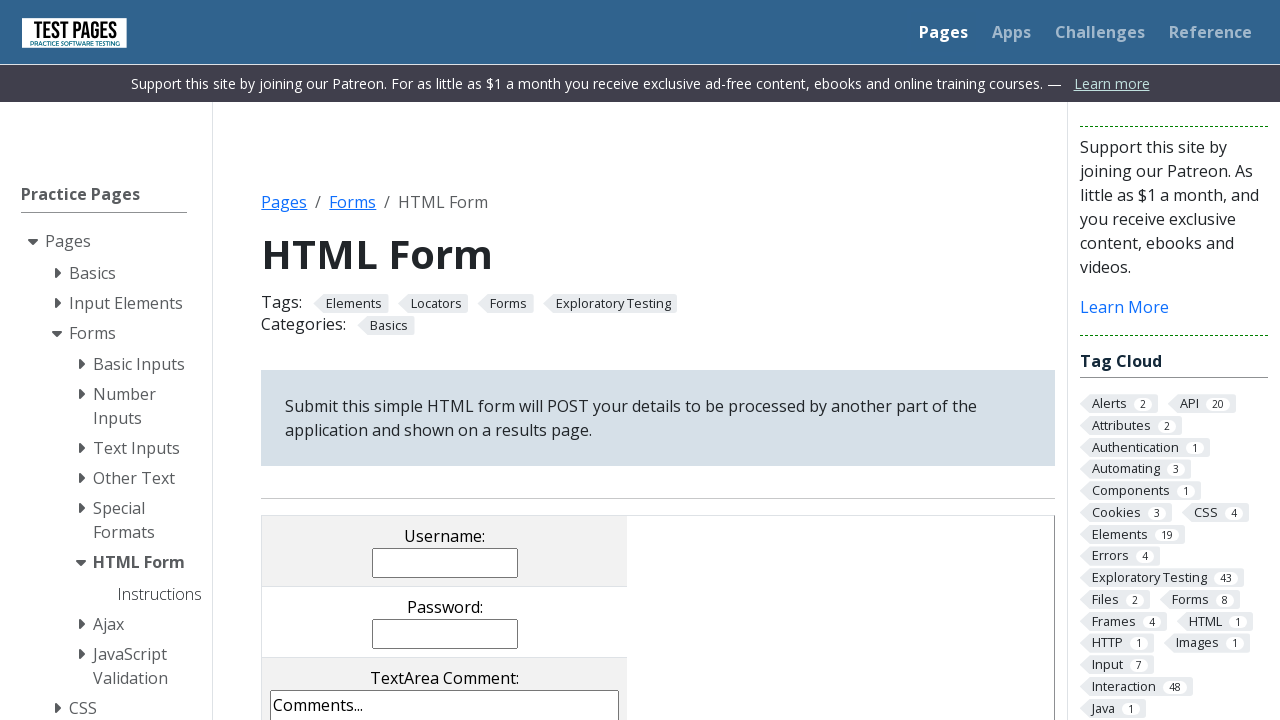

Pressed Tab three times to focus username field
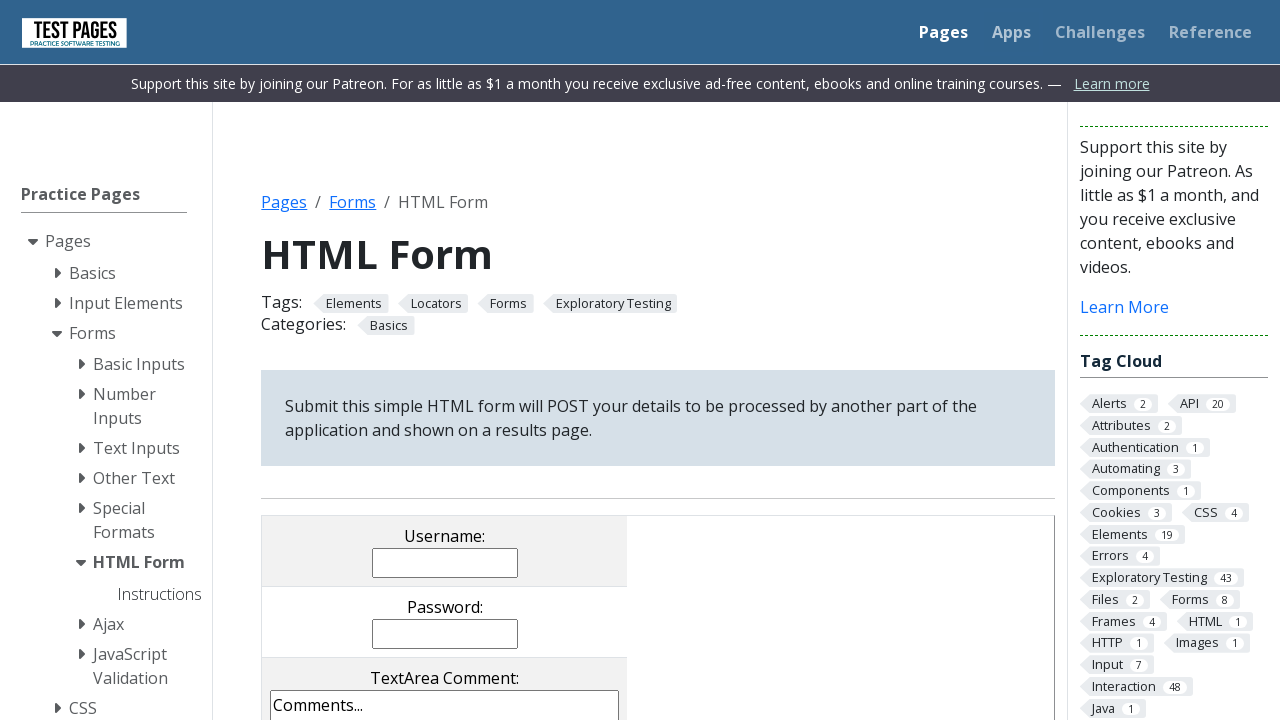

Filled username field with h1 text: 'HTML Form' on input[name='username']
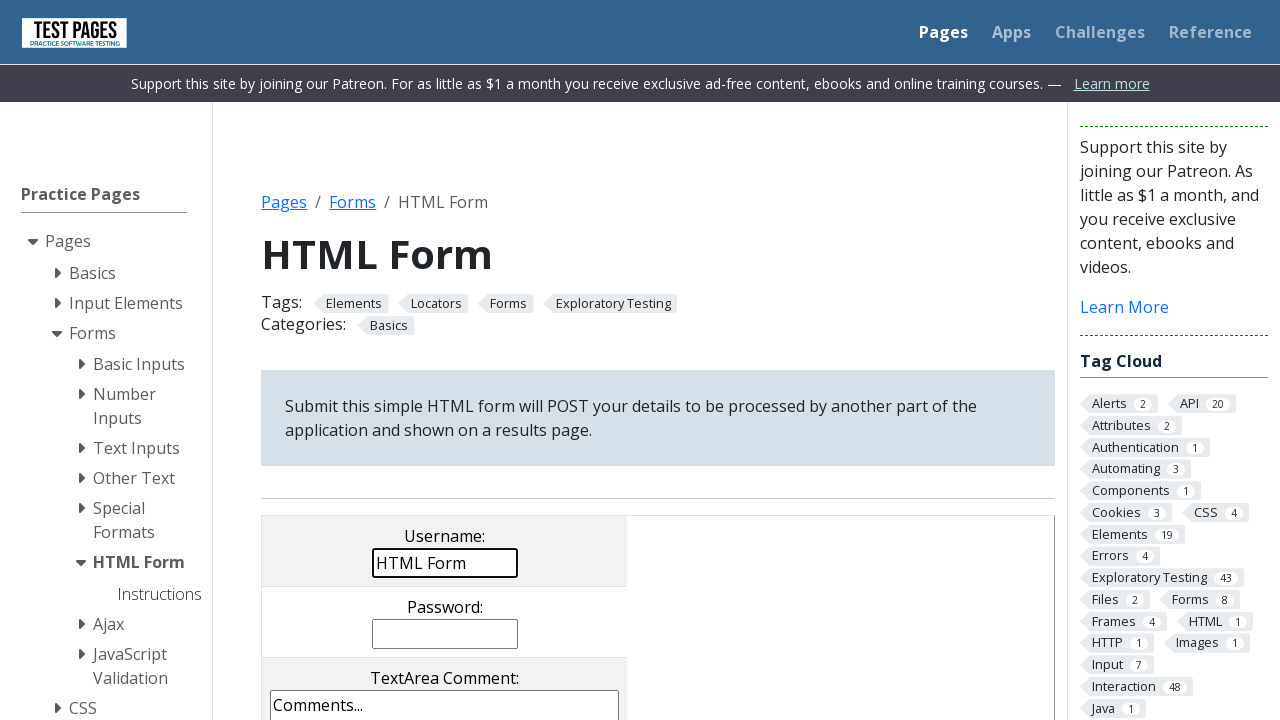

Pressed Enter to submit the form
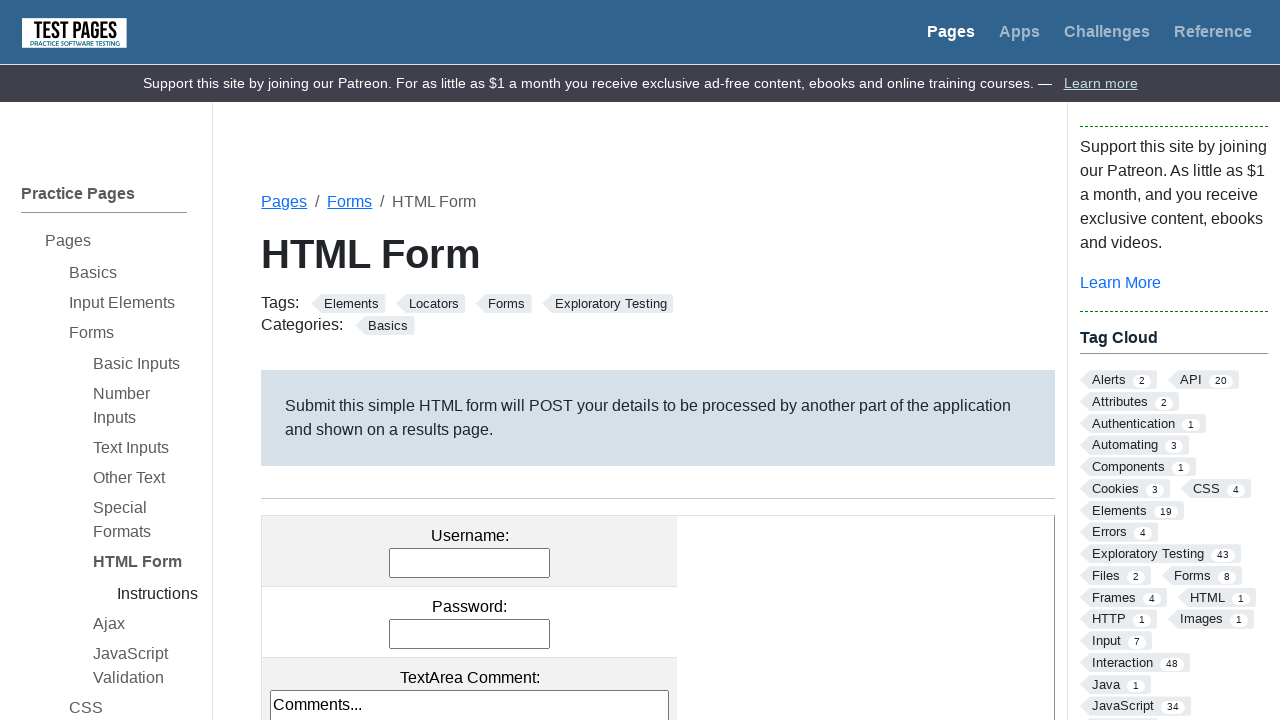

Waited 1000ms for page to process form submission
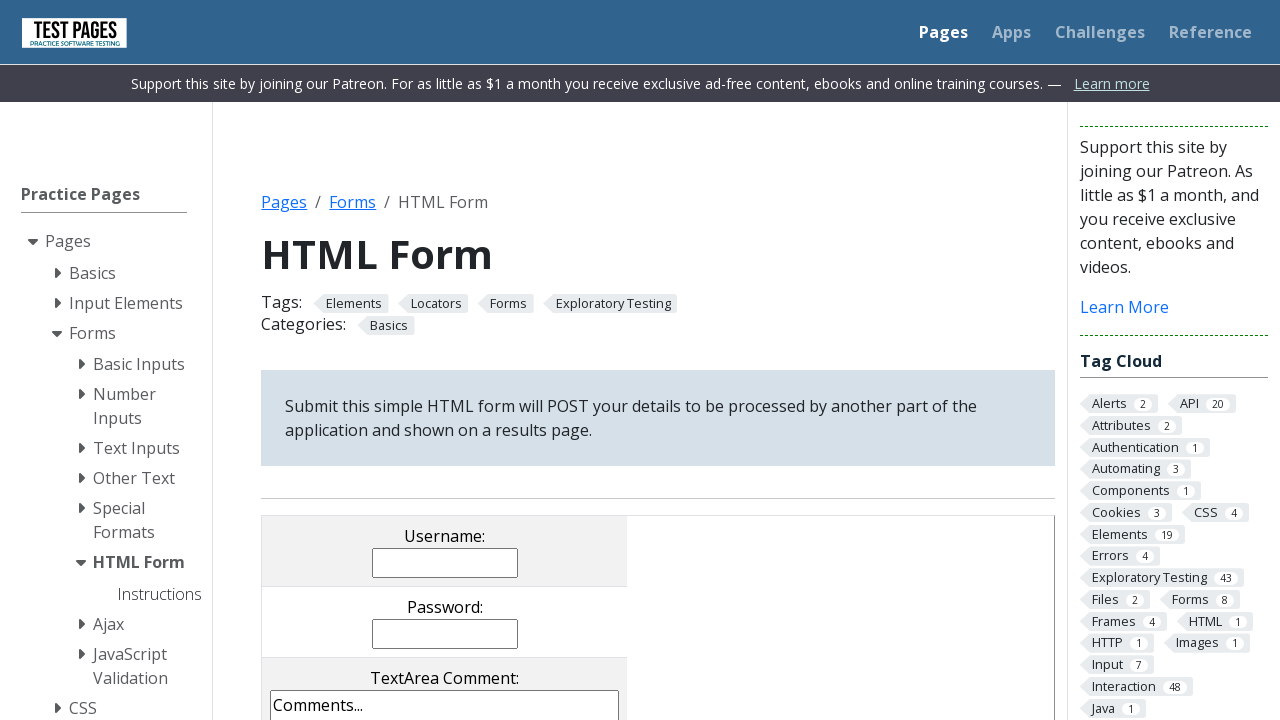

Scrolled page down by 300 pixels
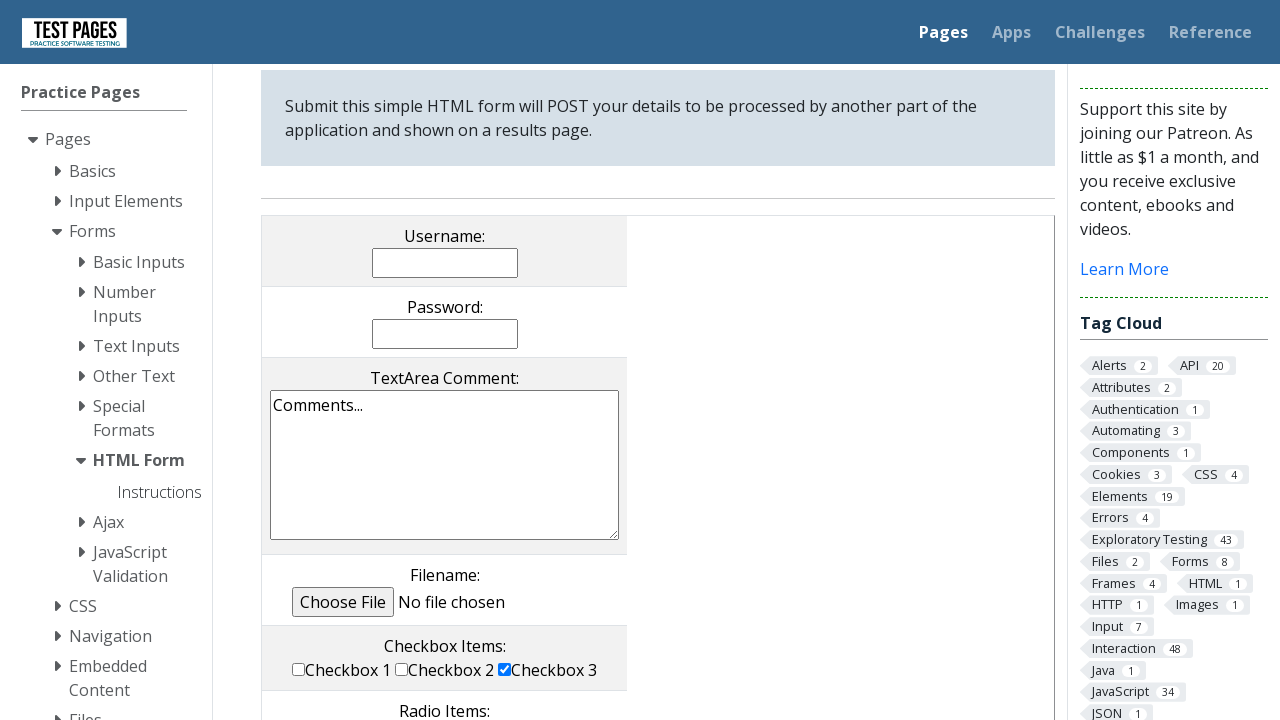

Waited 1000ms after scrolling down
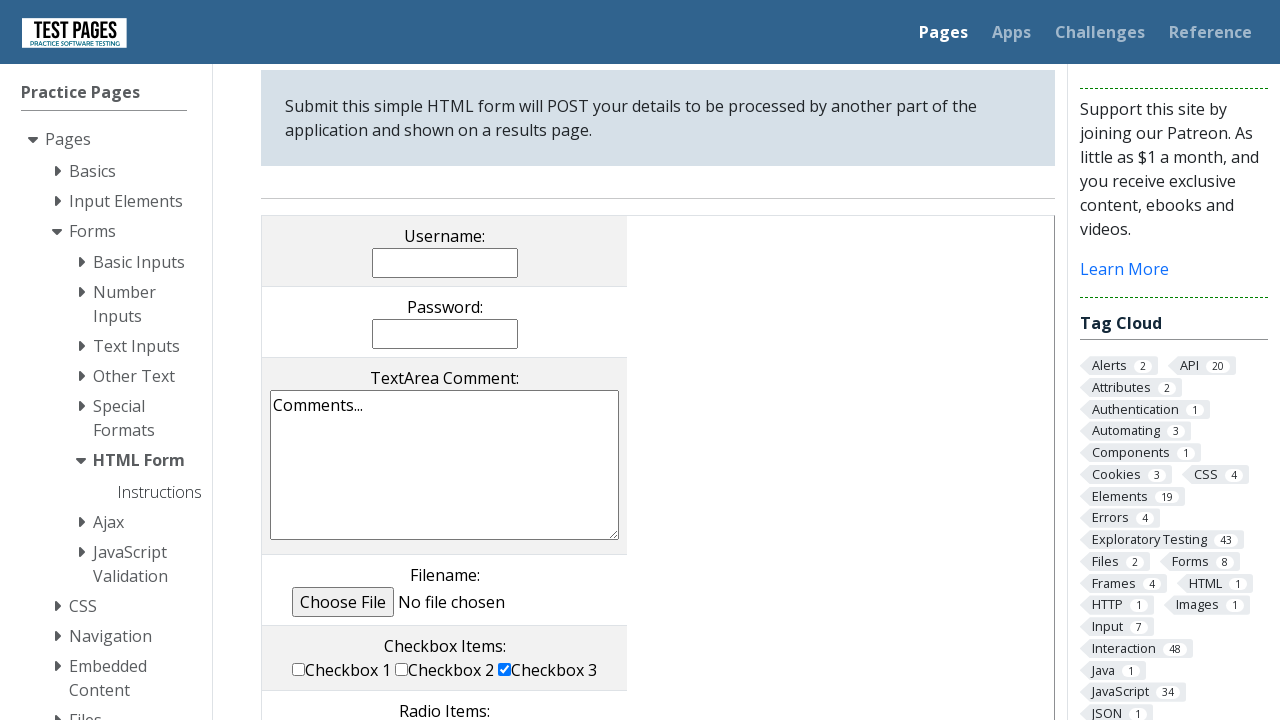

Scrolled page up by 200 pixels
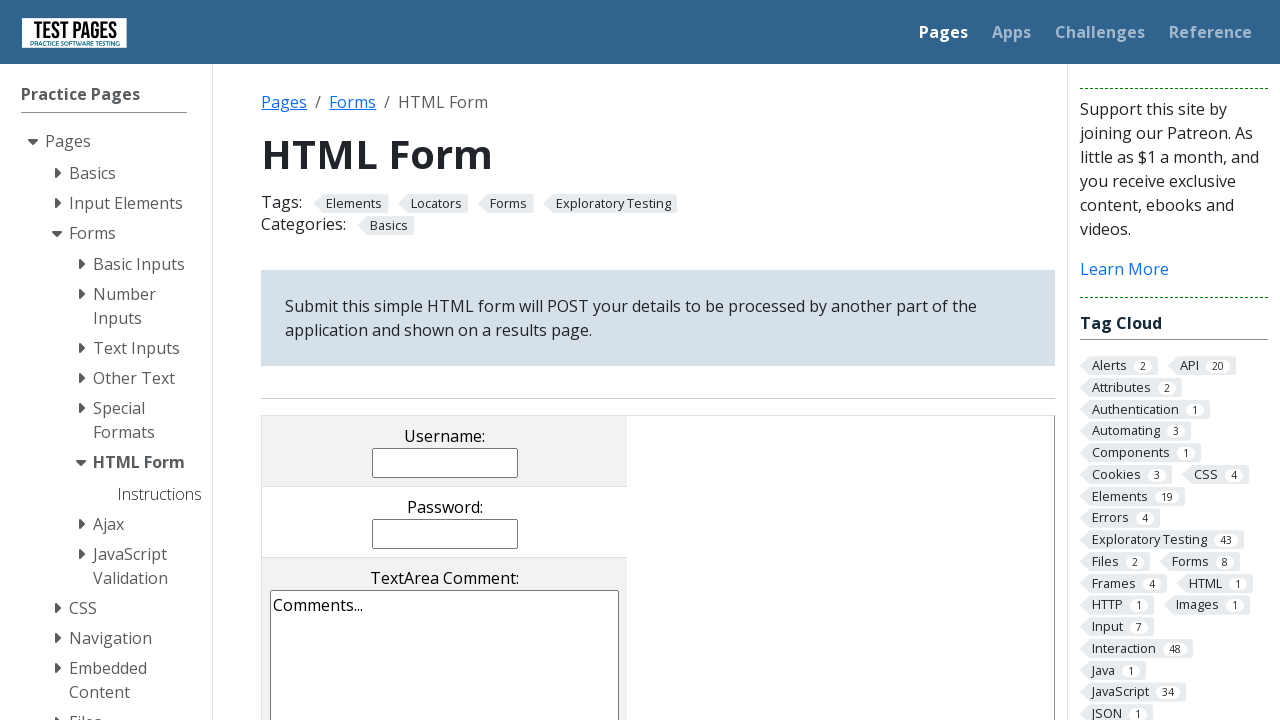

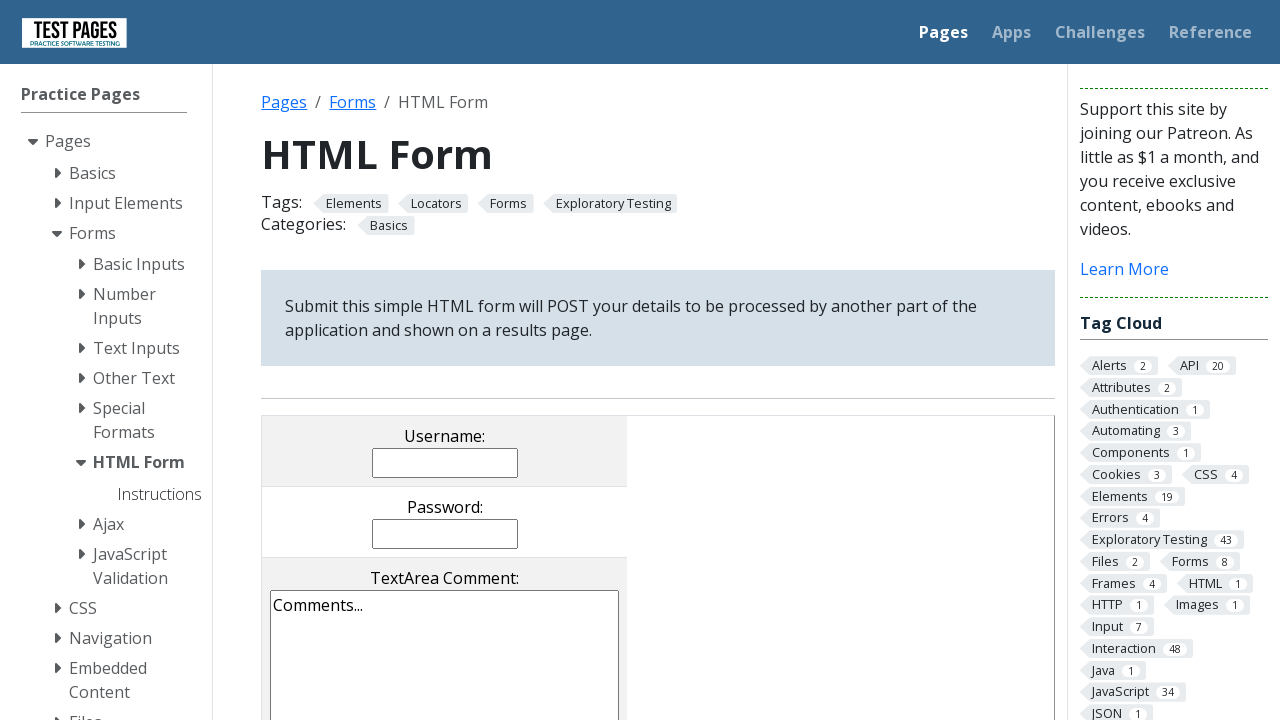